Tests window handle management by clicking multiple social media links that open new windows, then switches to one window and navigates to a dropdown practice page where it selects options from a dropdown by index and by value.

Starting URL: https://www.globalsqa.com/

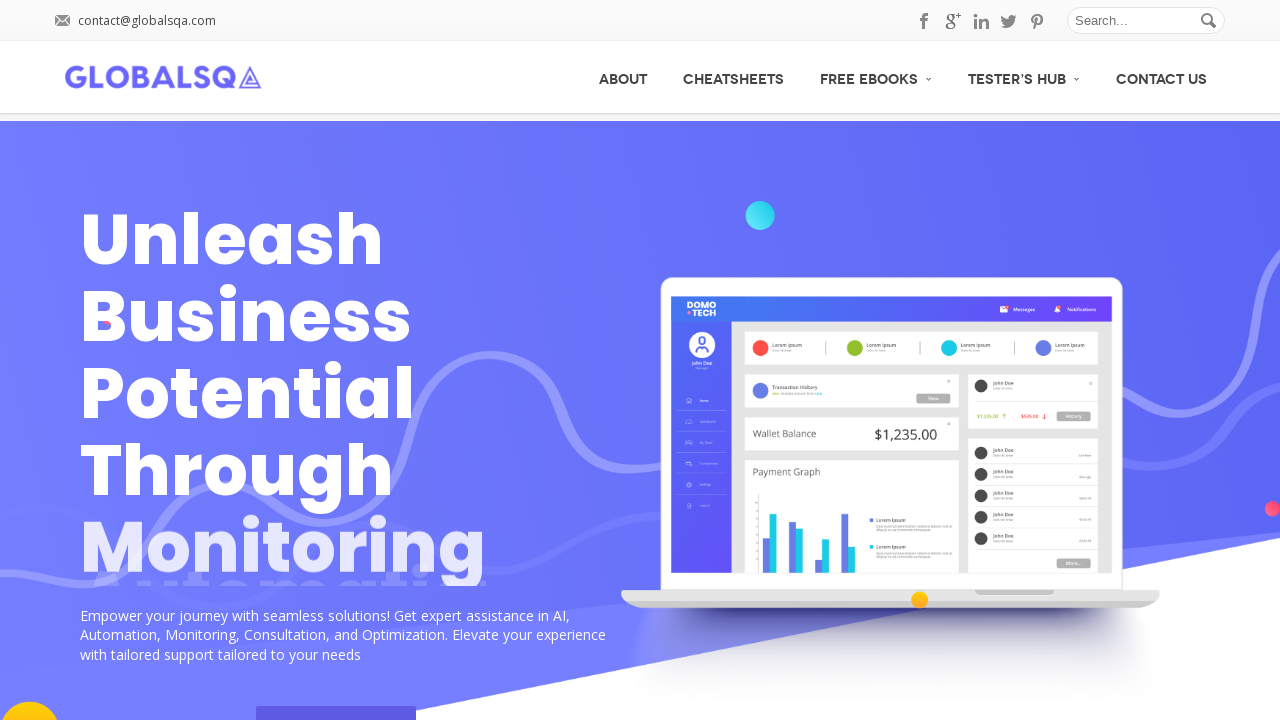

Clicked Pinterest social media link at (1037, 21) on a:text('pinterest')
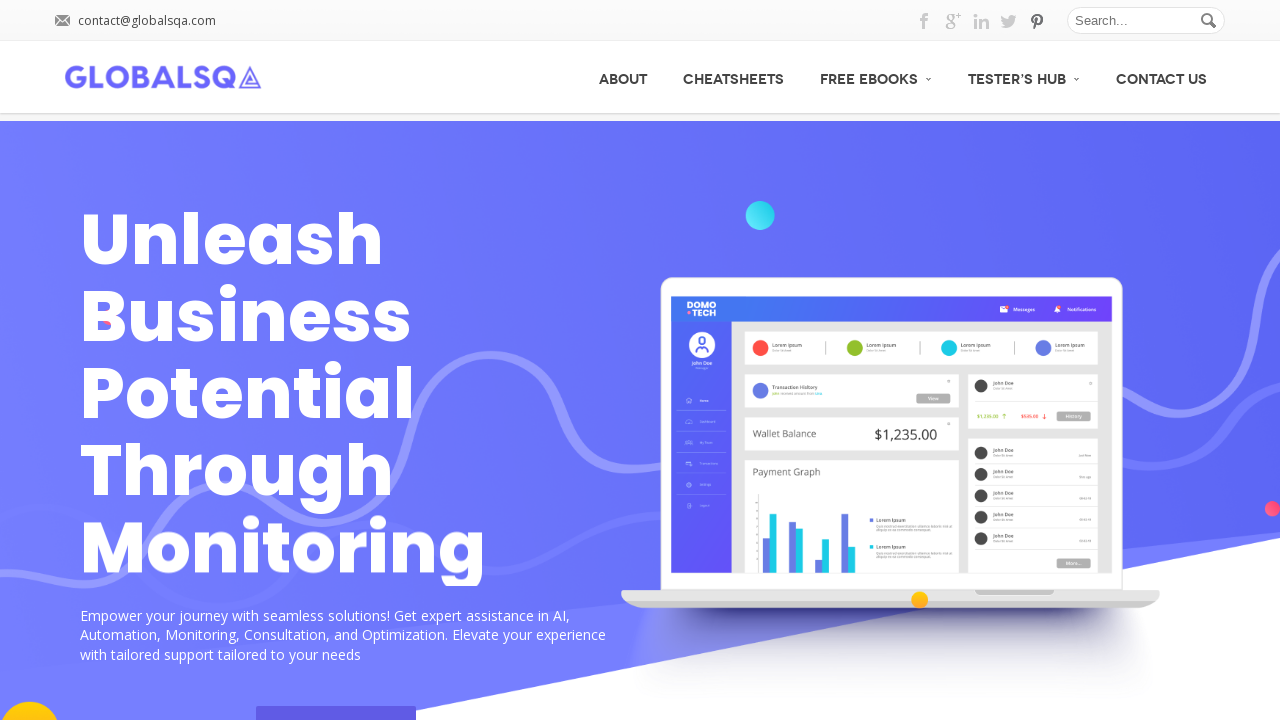

Waited 1 second for Pinterest window to open
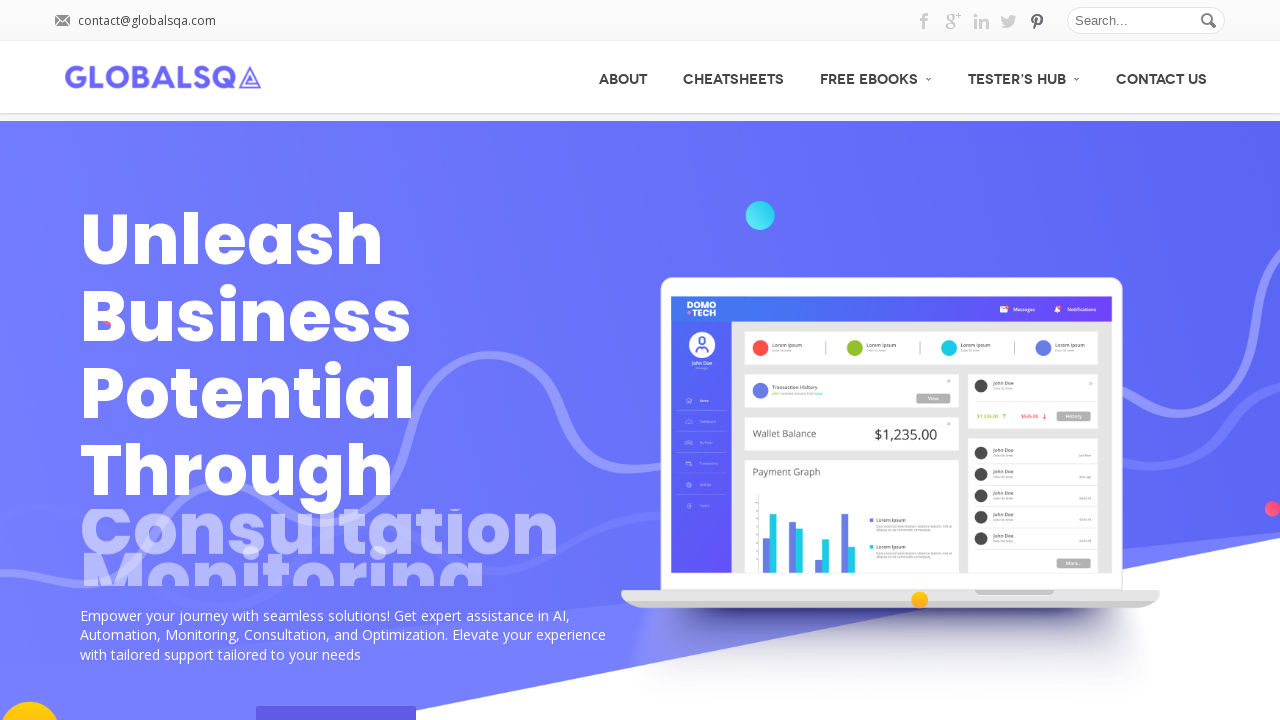

Clicked Twitter social media link at (1009, 21) on a:text('twitter')
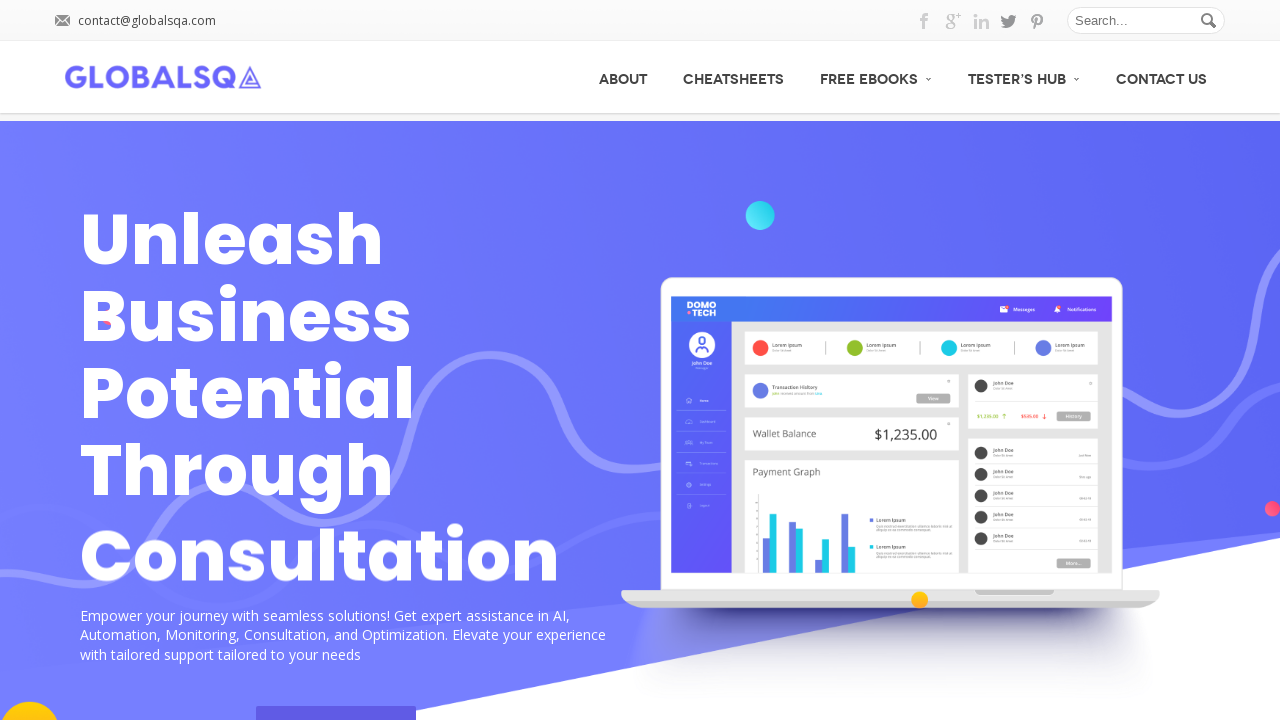

Waited 1 second for Twitter window to open
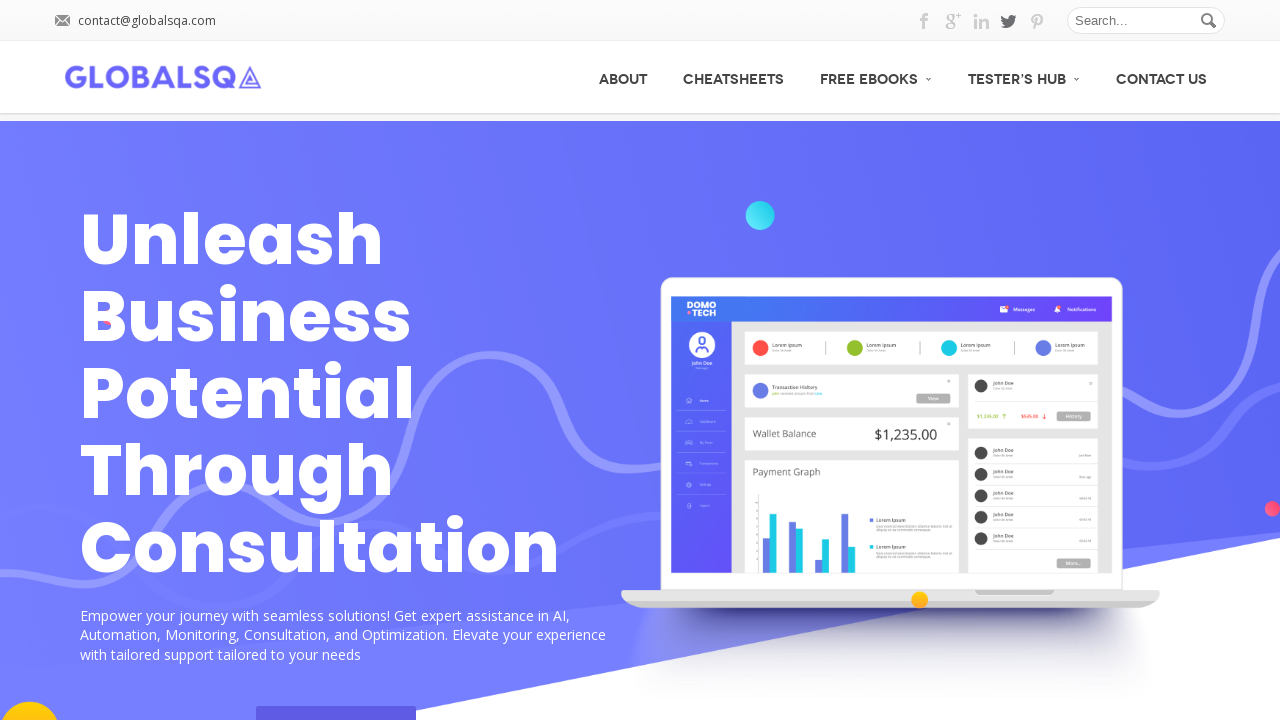

Clicked LinkedIn social media link at (981, 21) on a:text('linkedin')
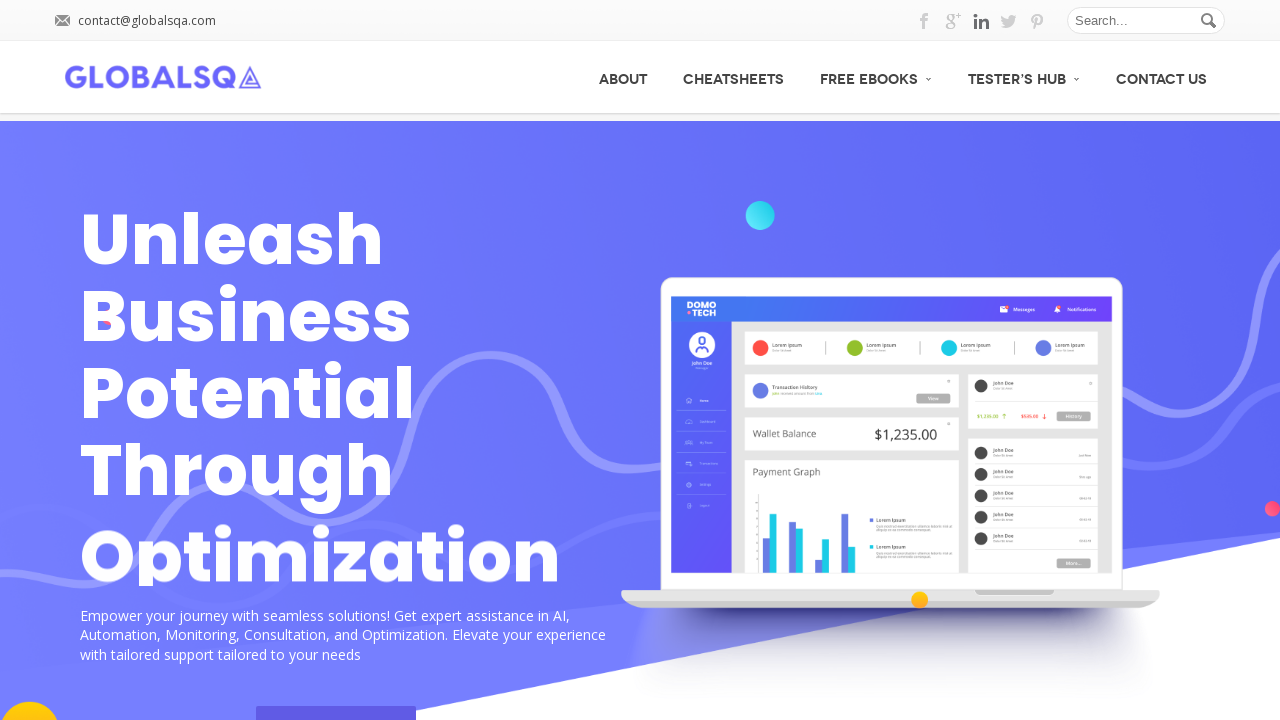

Waited 1 second for LinkedIn window to open
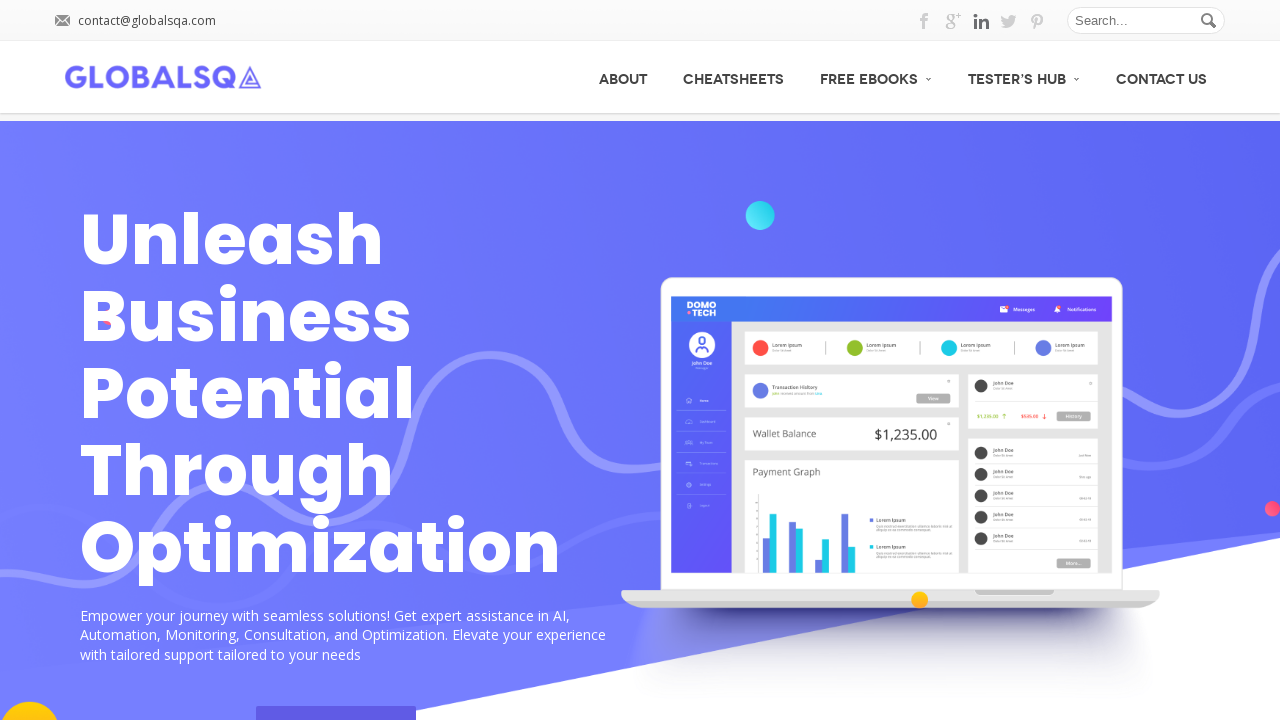

Clicked Google social media link at (953, 21) on a:text('google')
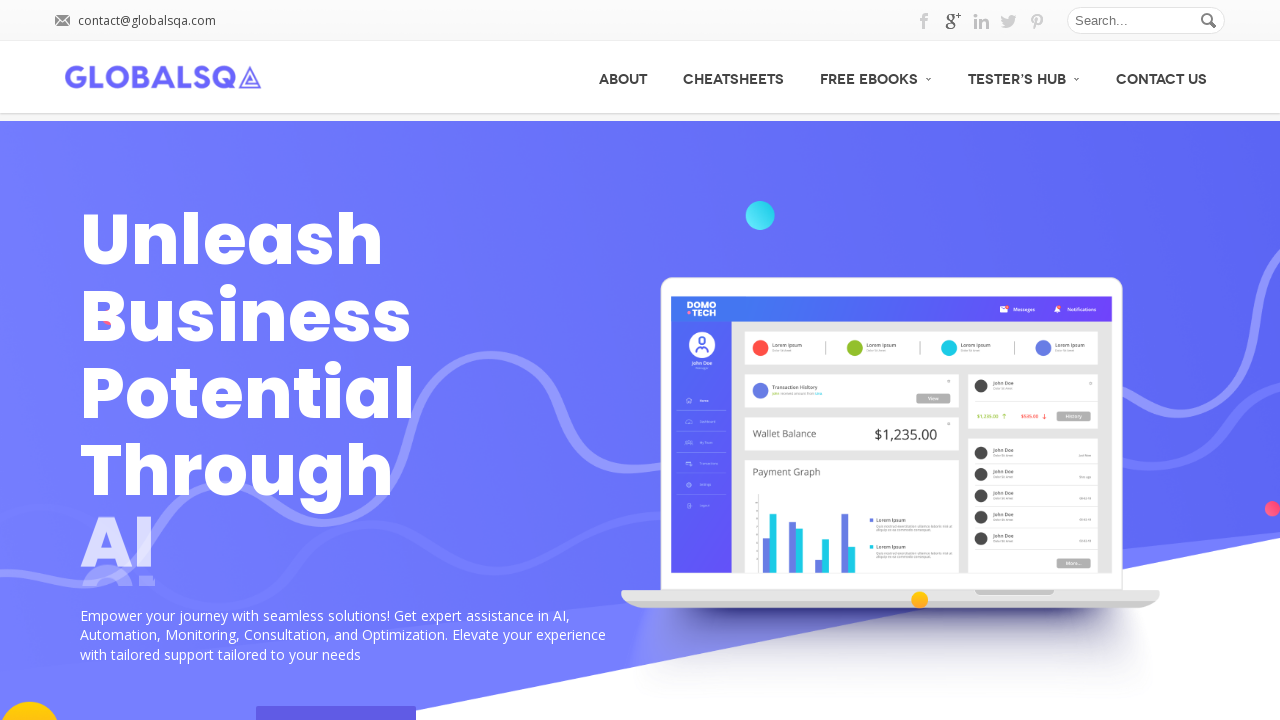

Waited 1 second for Google window to open
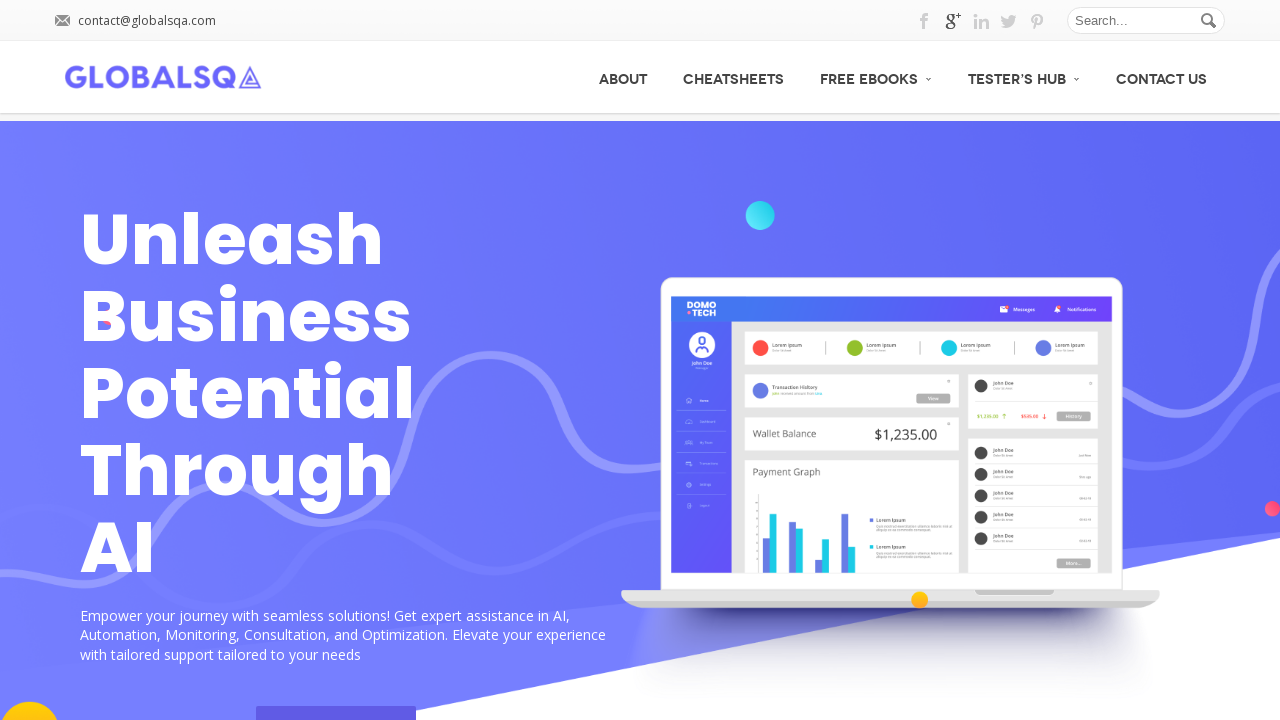

Clicked Facebook social media link at (925, 21) on a:text('facebook')
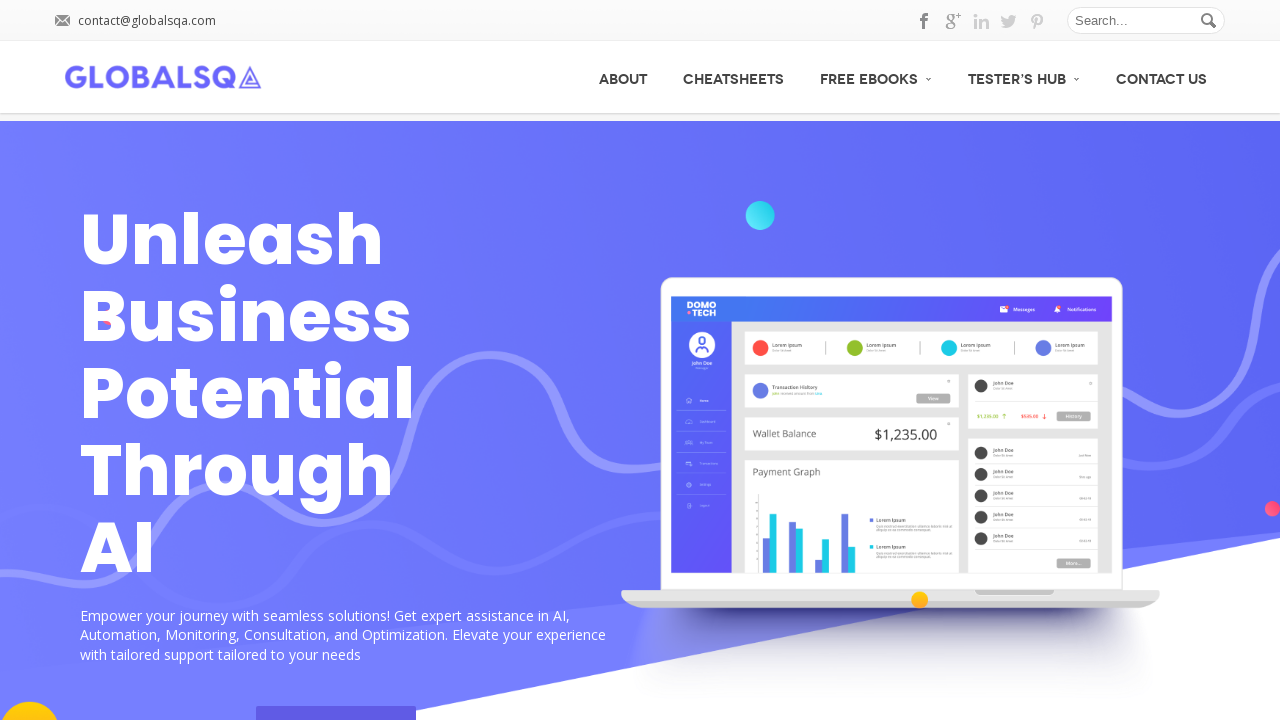

Waited 1 second for Facebook window to open
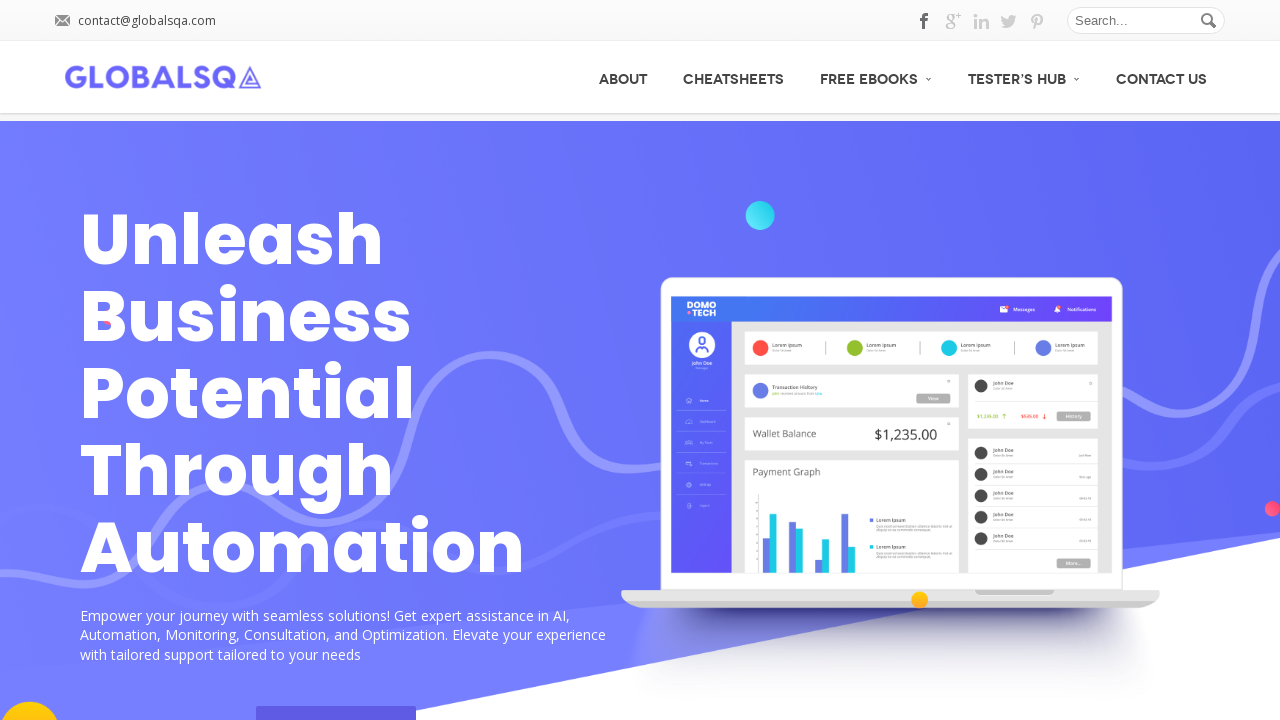

Retrieved all open windows/pages (total: 6)
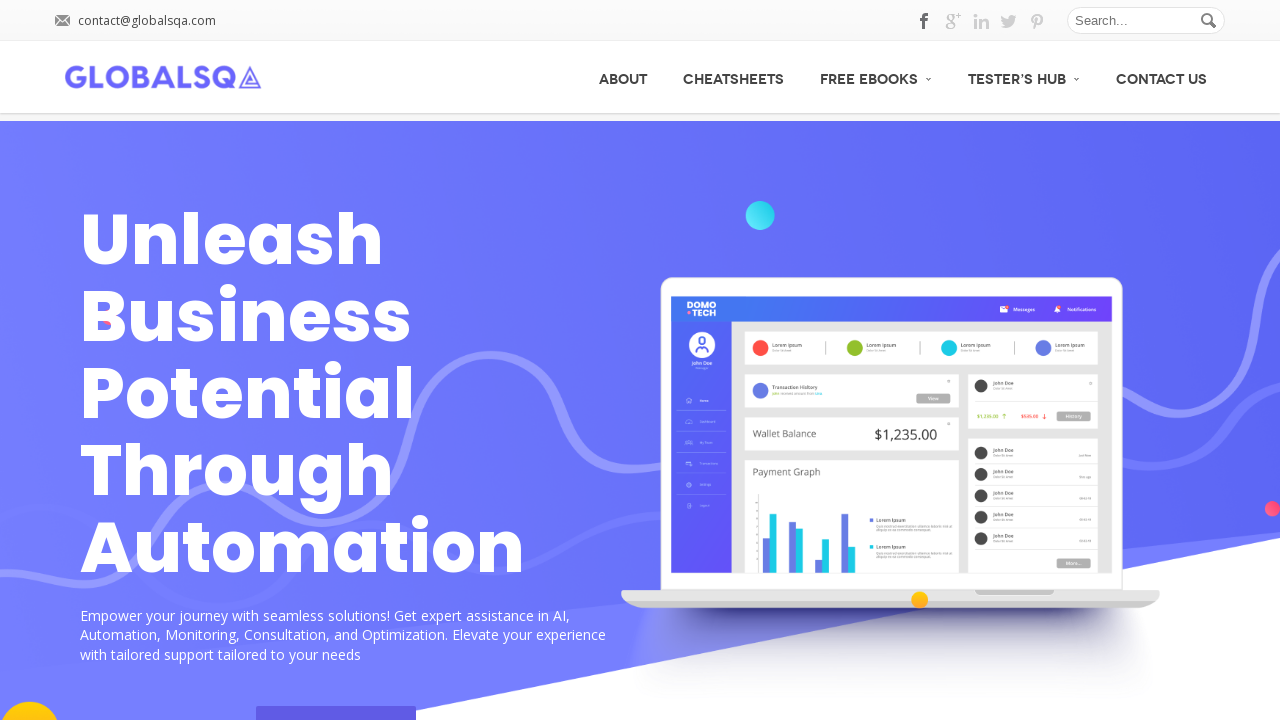

Switched to the last opened window (Facebook window)
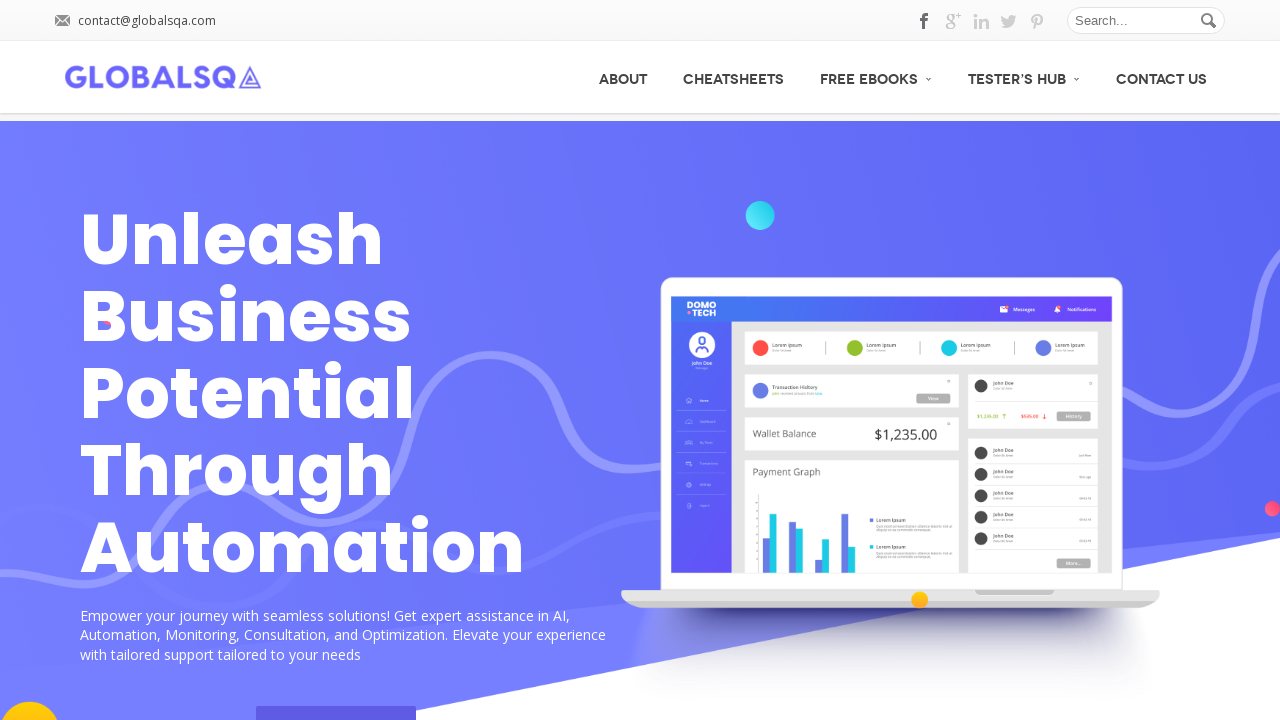

Navigated to HTML dropdown elements practice page
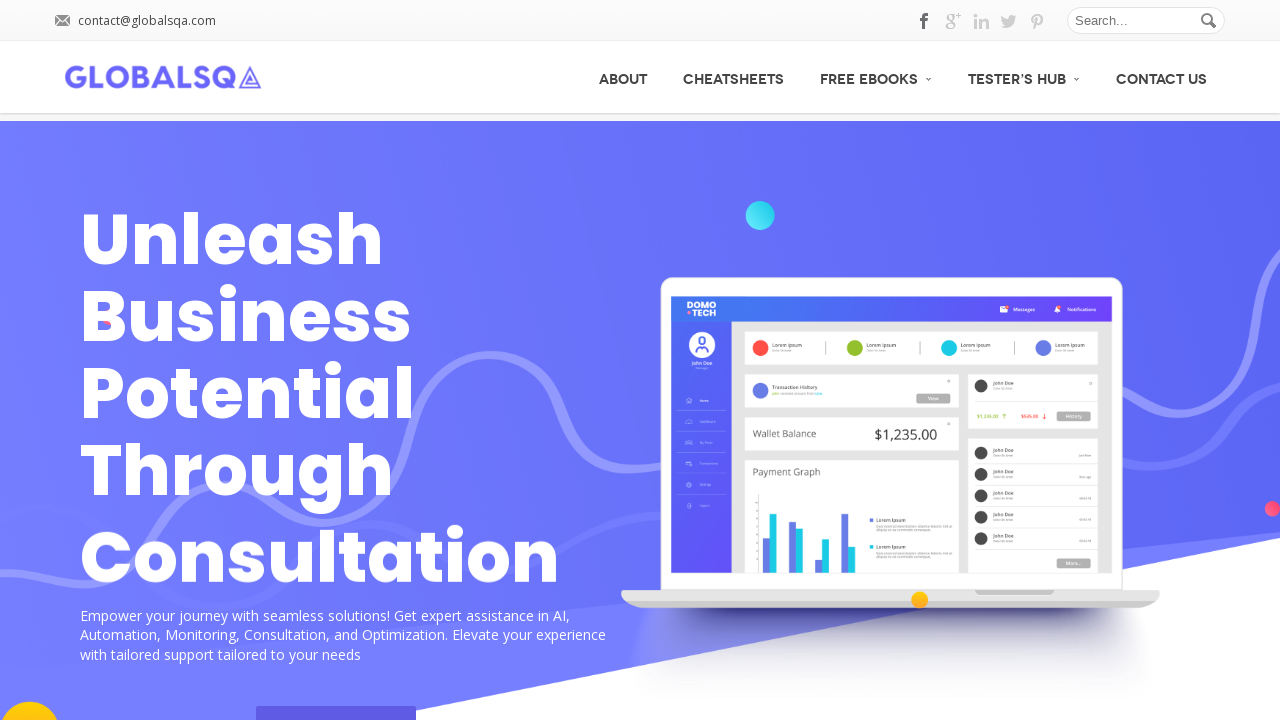

Waited for course dropdown element to be visible
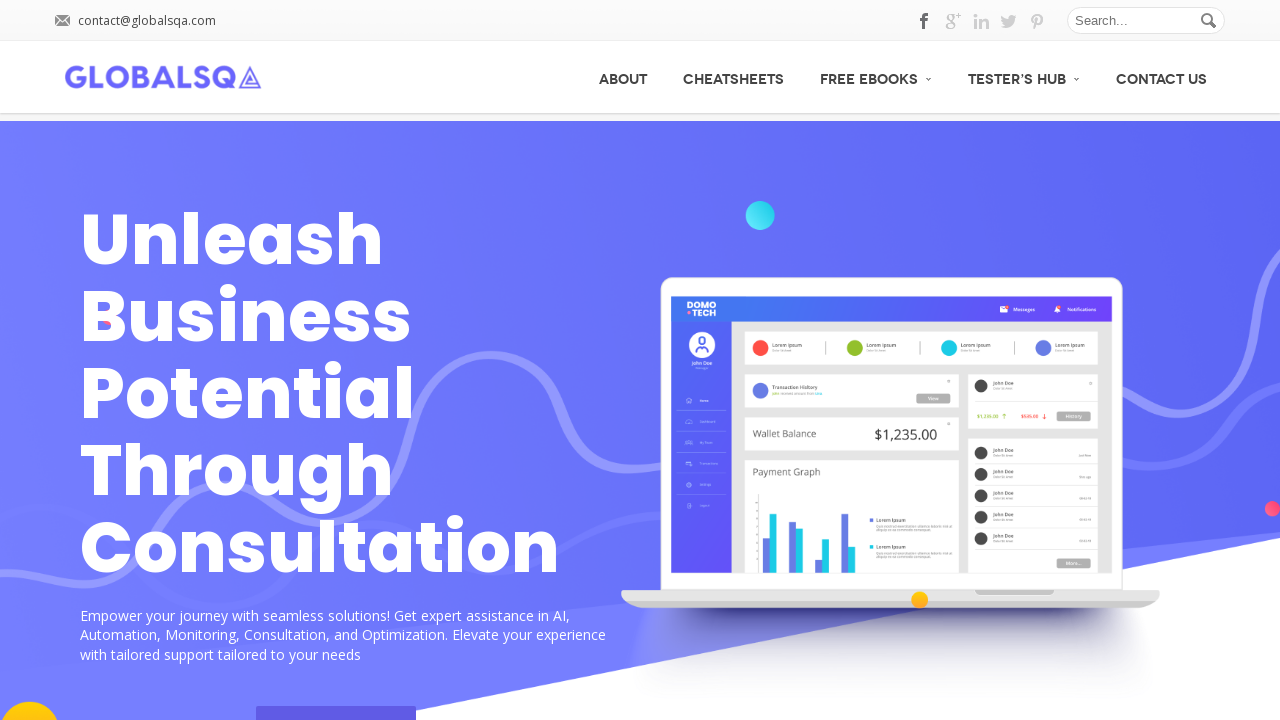

Selected dropdown option by index 2 (dot net) on #course
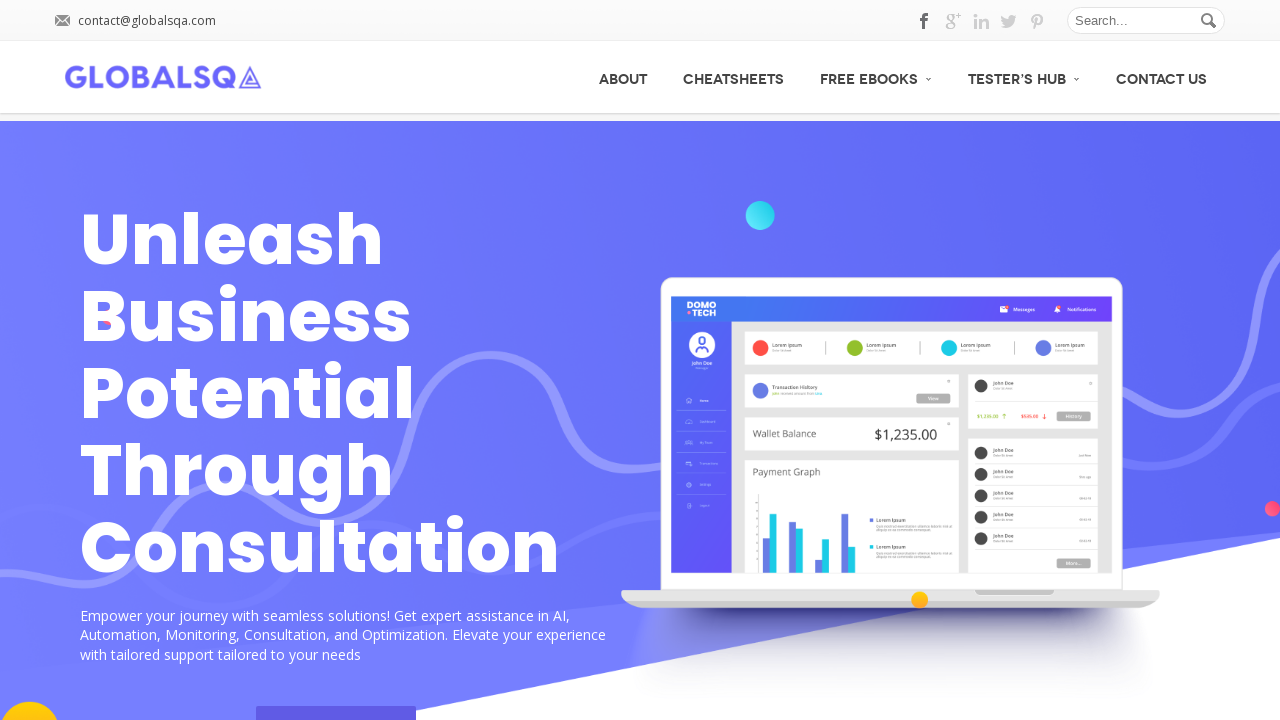

Selected dropdown option by value 'java' on #course
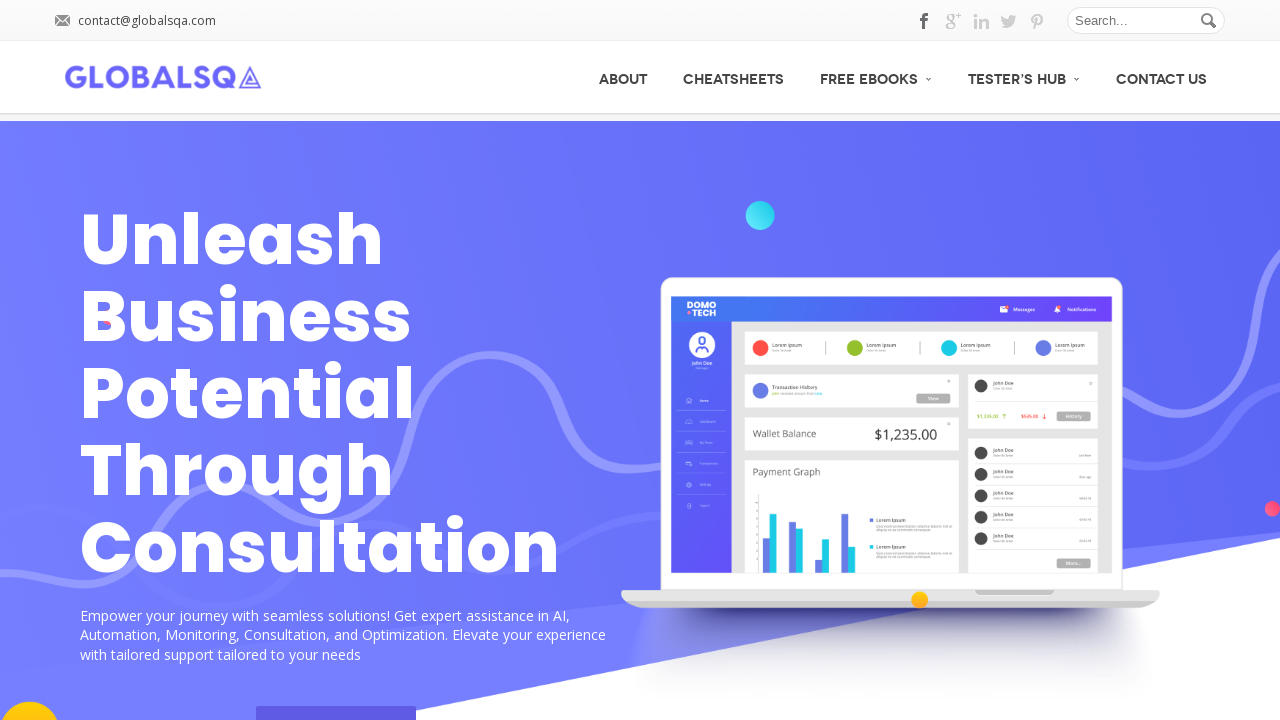

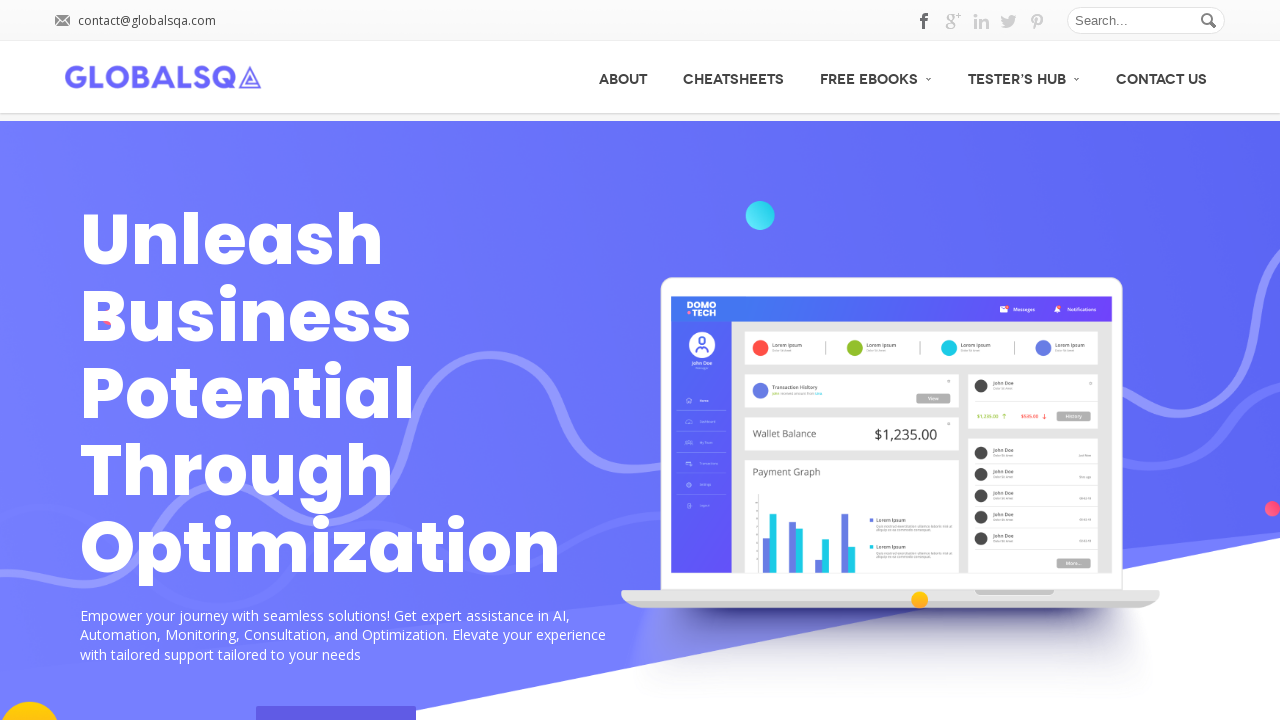